Tests that completed items are removed when clicking the Clear completed button

Starting URL: https://demo.playwright.dev/todomvc

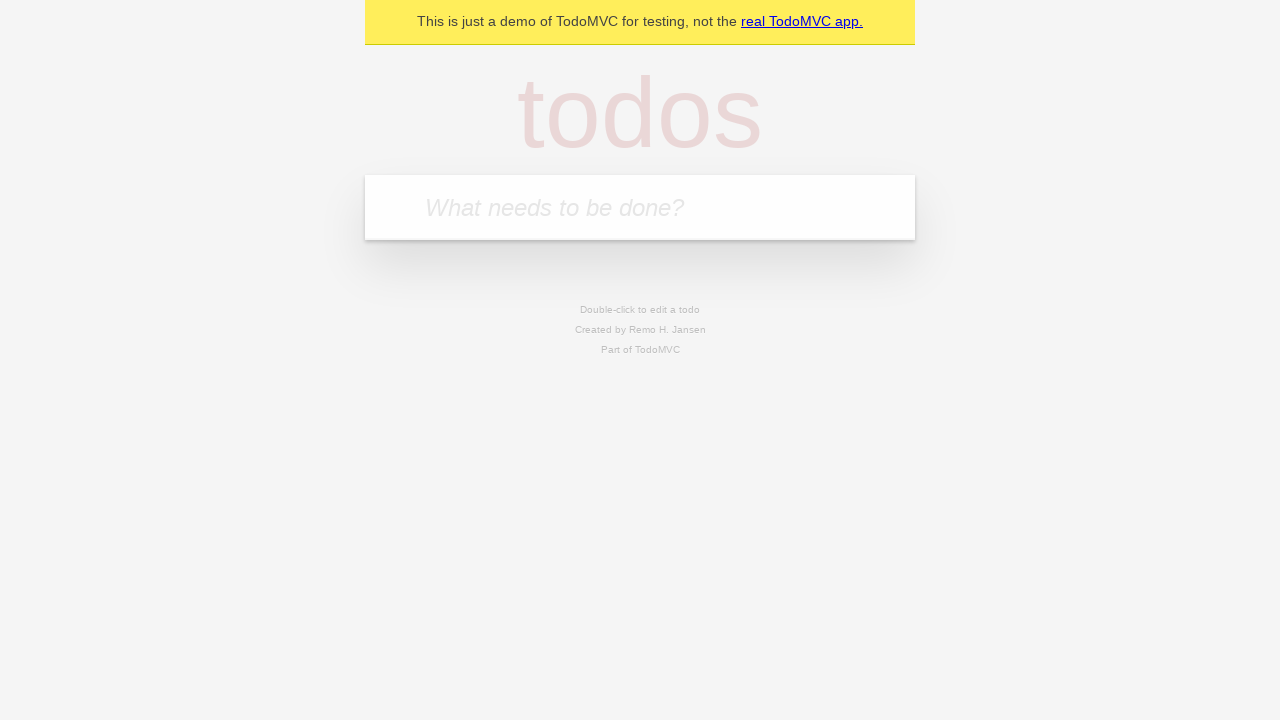

Filled todo input with 'buy some cheese' on internal:attr=[placeholder="What needs to be done?"i]
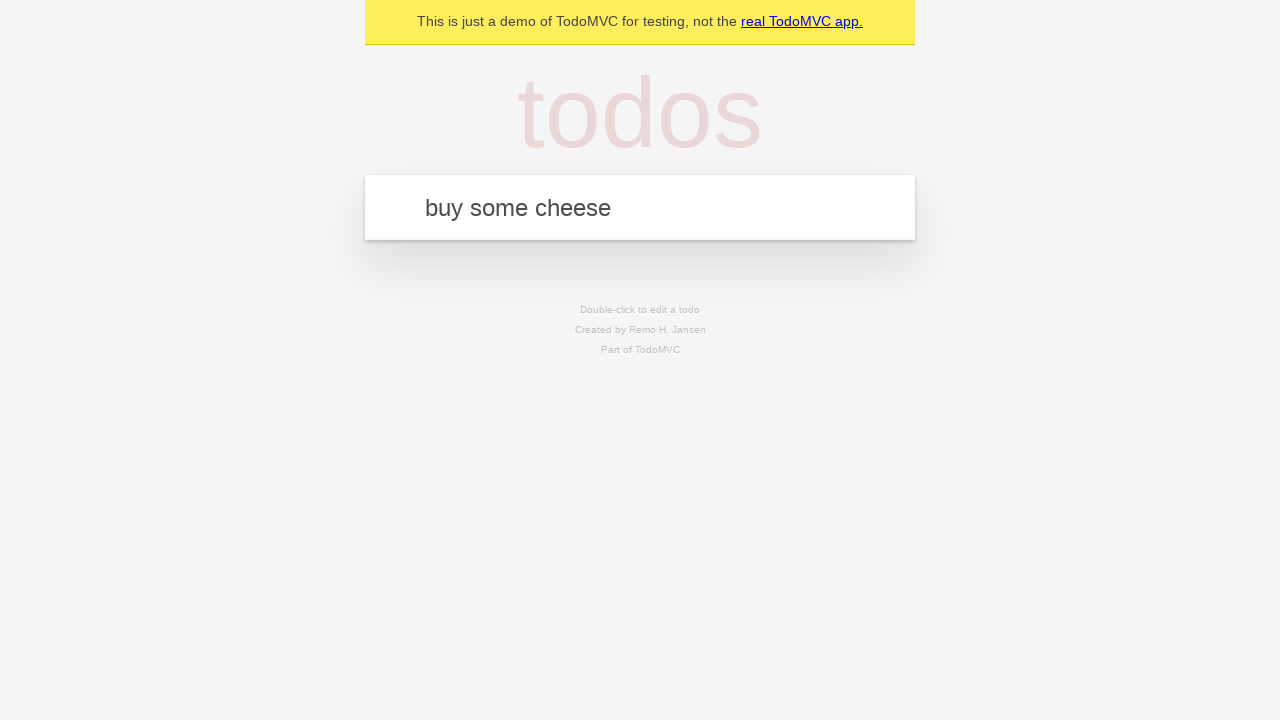

Pressed Enter to create first todo on internal:attr=[placeholder="What needs to be done?"i]
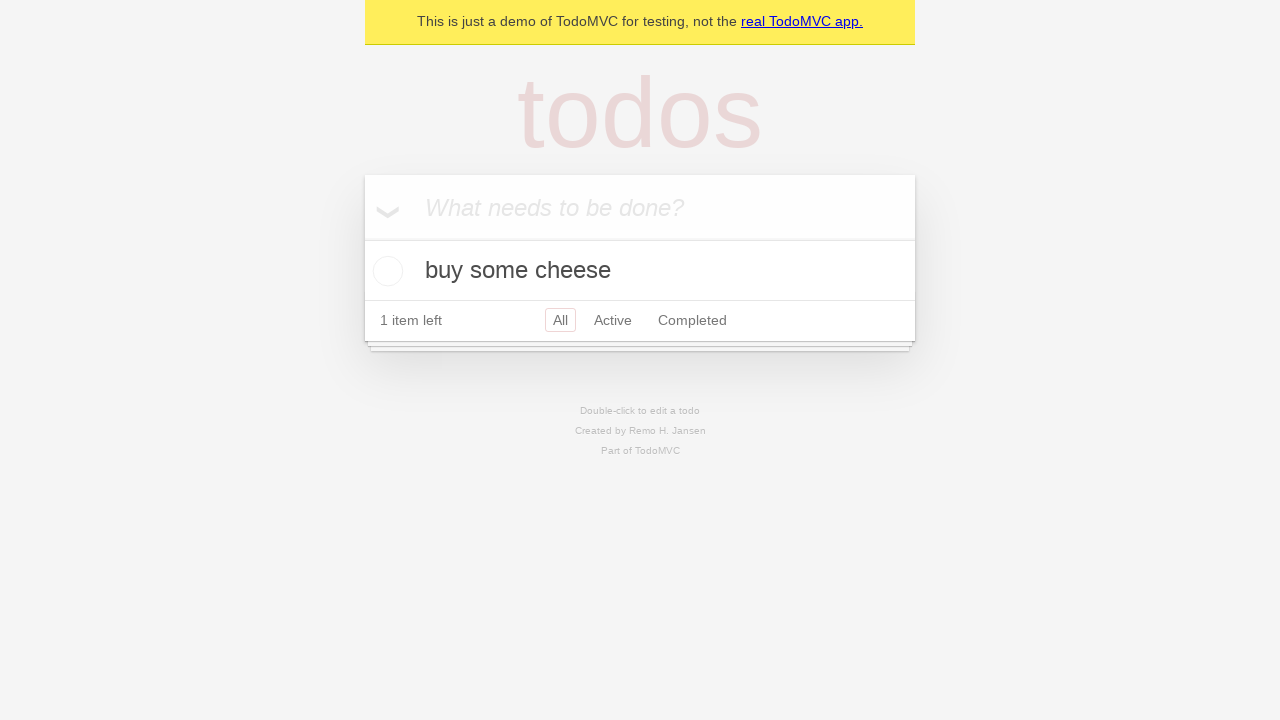

Filled todo input with 'feed the cat' on internal:attr=[placeholder="What needs to be done?"i]
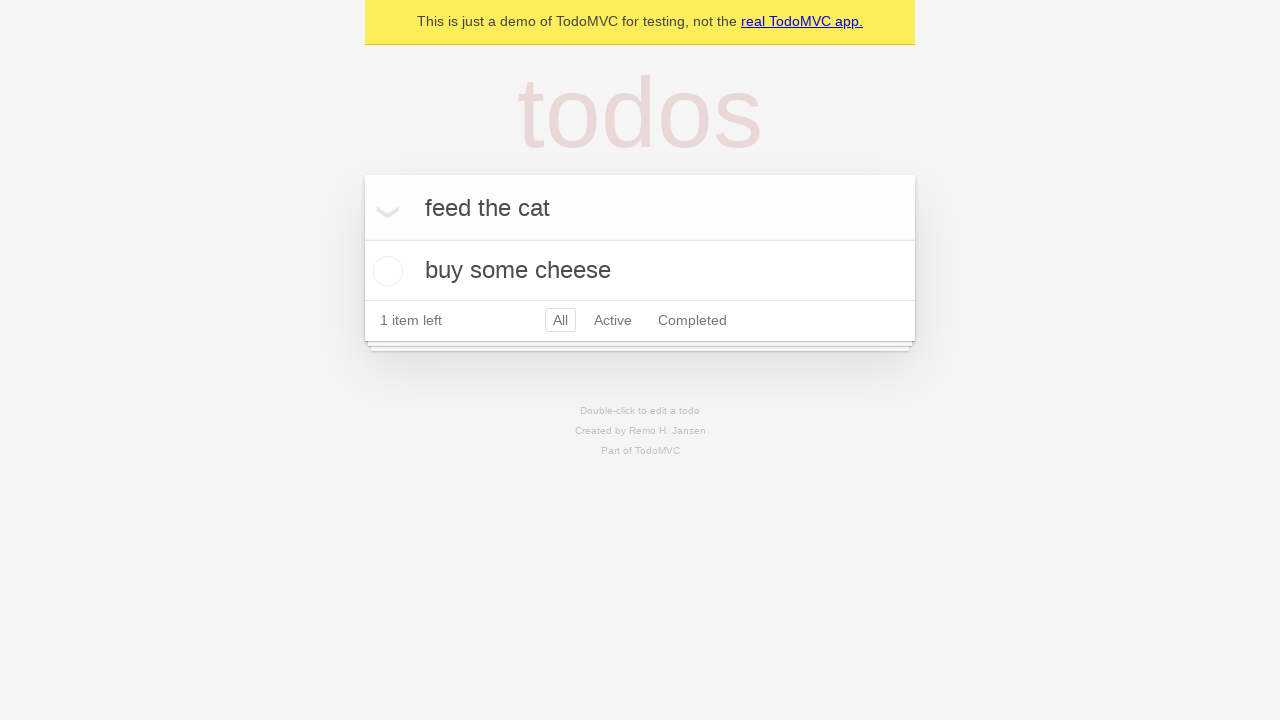

Pressed Enter to create second todo on internal:attr=[placeholder="What needs to be done?"i]
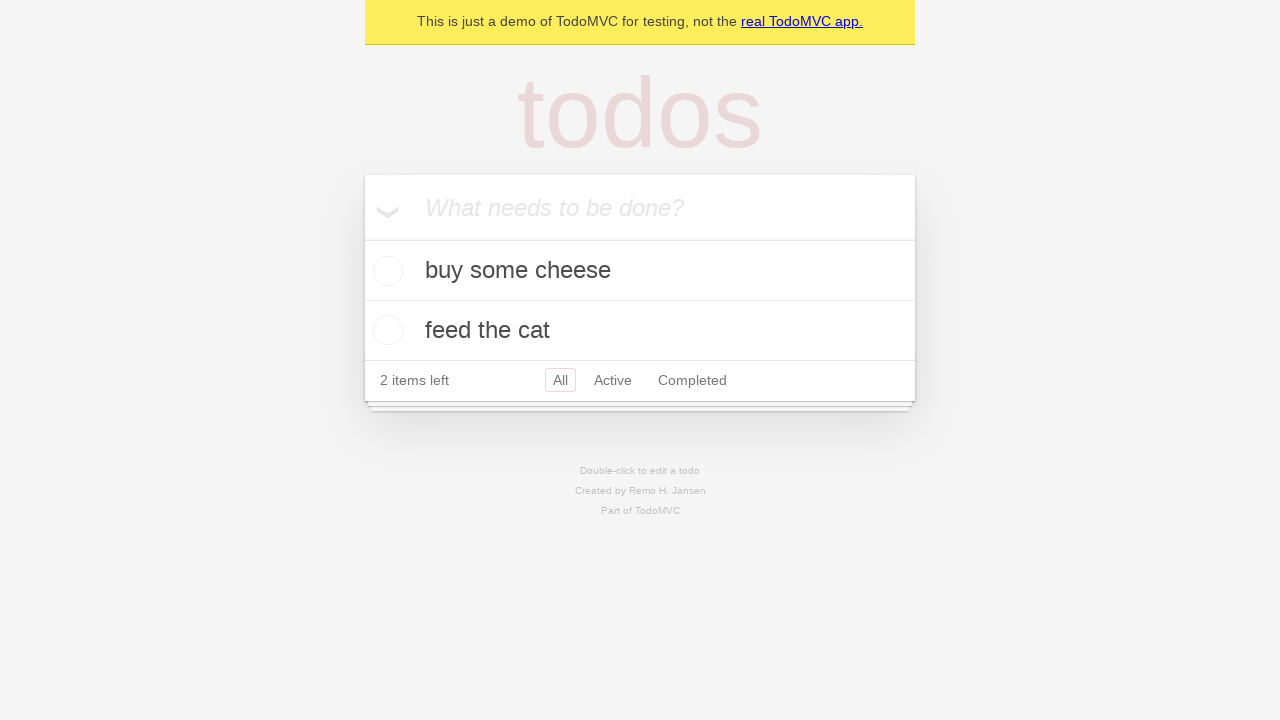

Filled todo input with 'book a doctors appointment' on internal:attr=[placeholder="What needs to be done?"i]
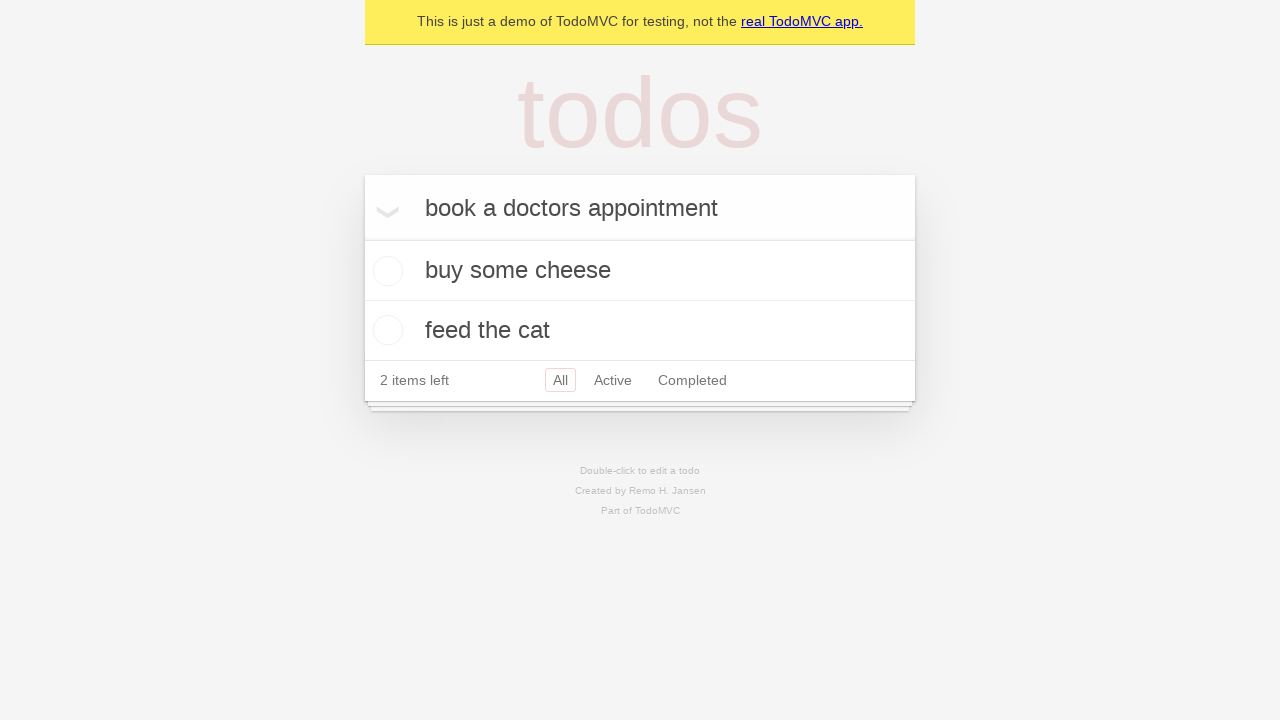

Pressed Enter to create third todo on internal:attr=[placeholder="What needs to be done?"i]
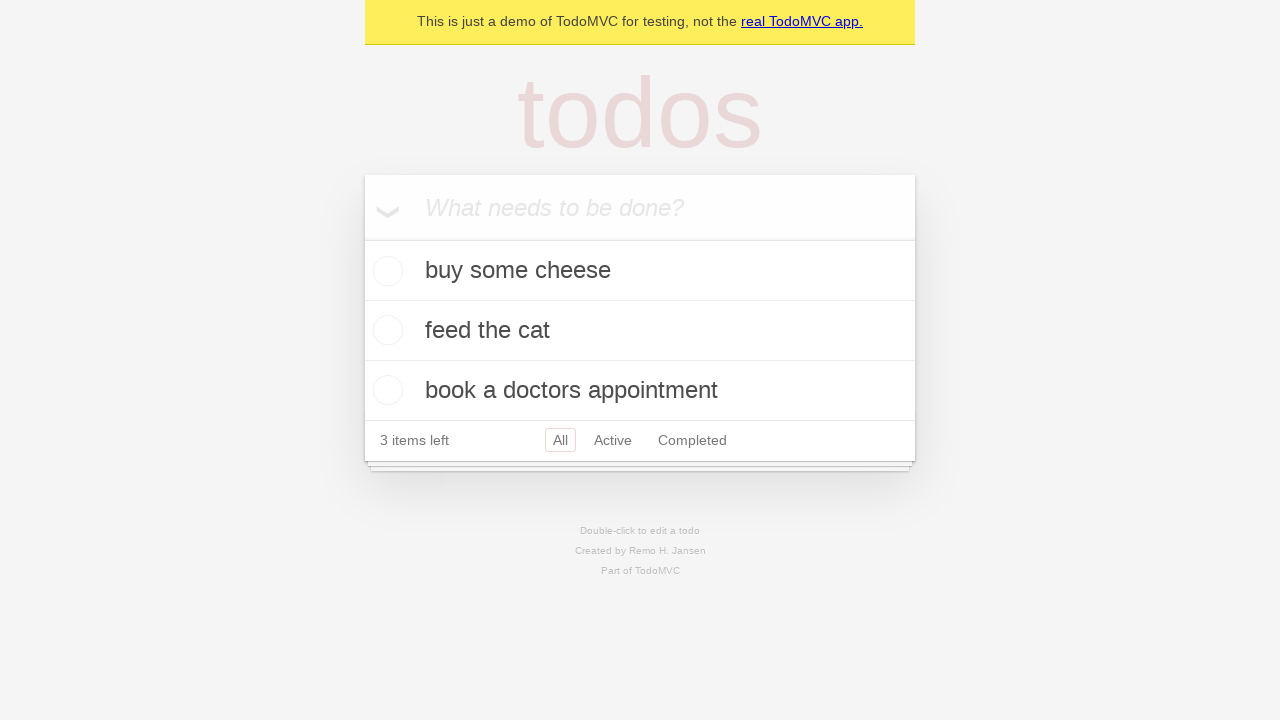

Checked the second todo item checkbox at (385, 330) on internal:testid=[data-testid="todo-item"s] >> nth=1 >> internal:role=checkbox
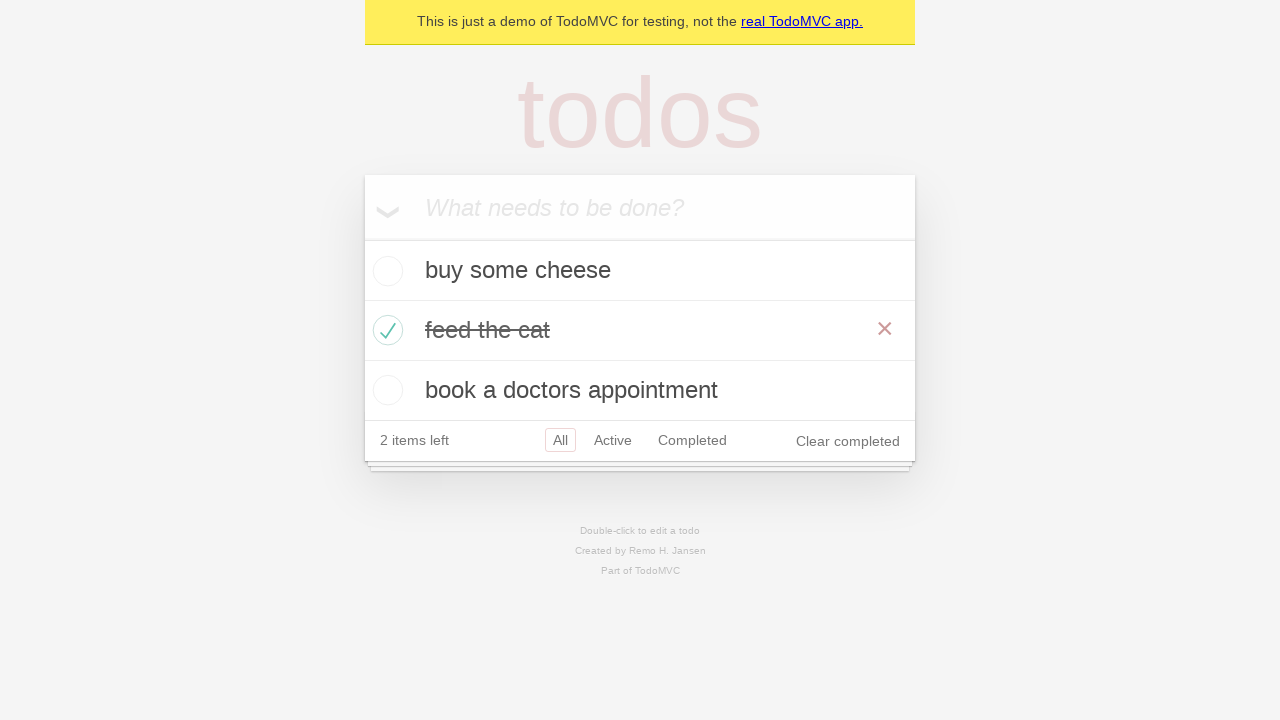

Clicked Clear completed button to remove checked items at (848, 441) on internal:role=button[name="Clear completed"i]
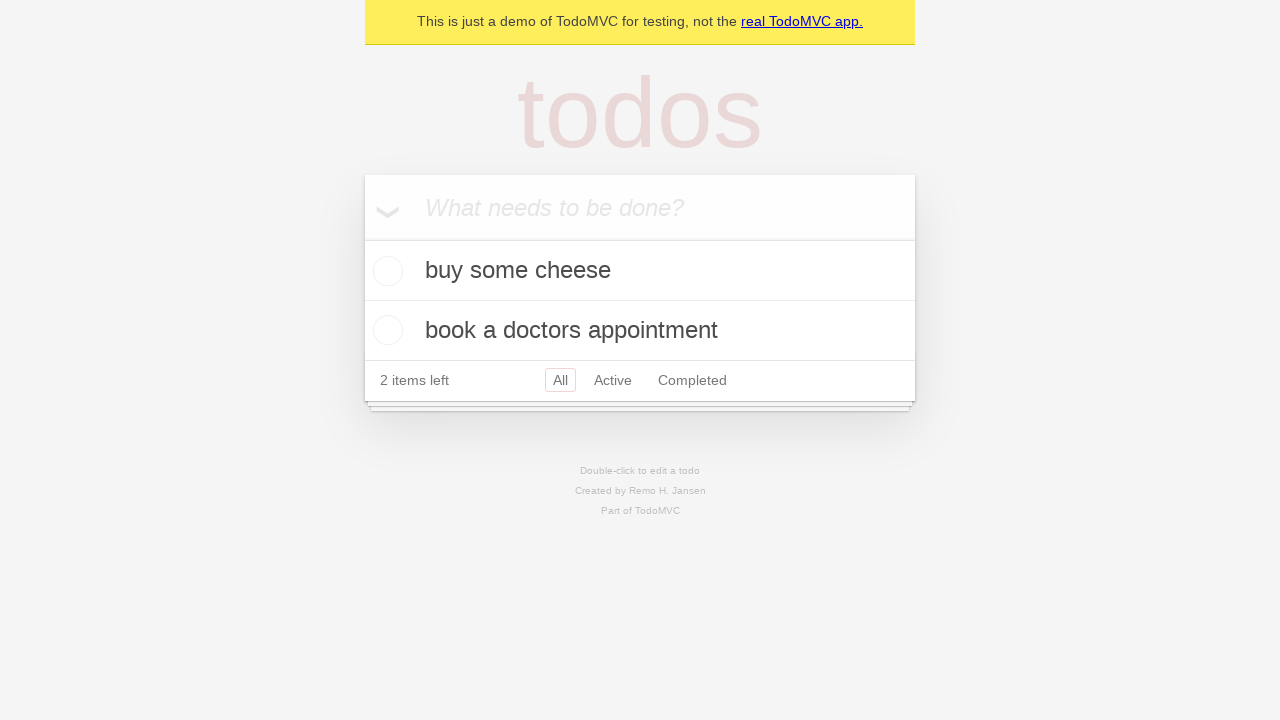

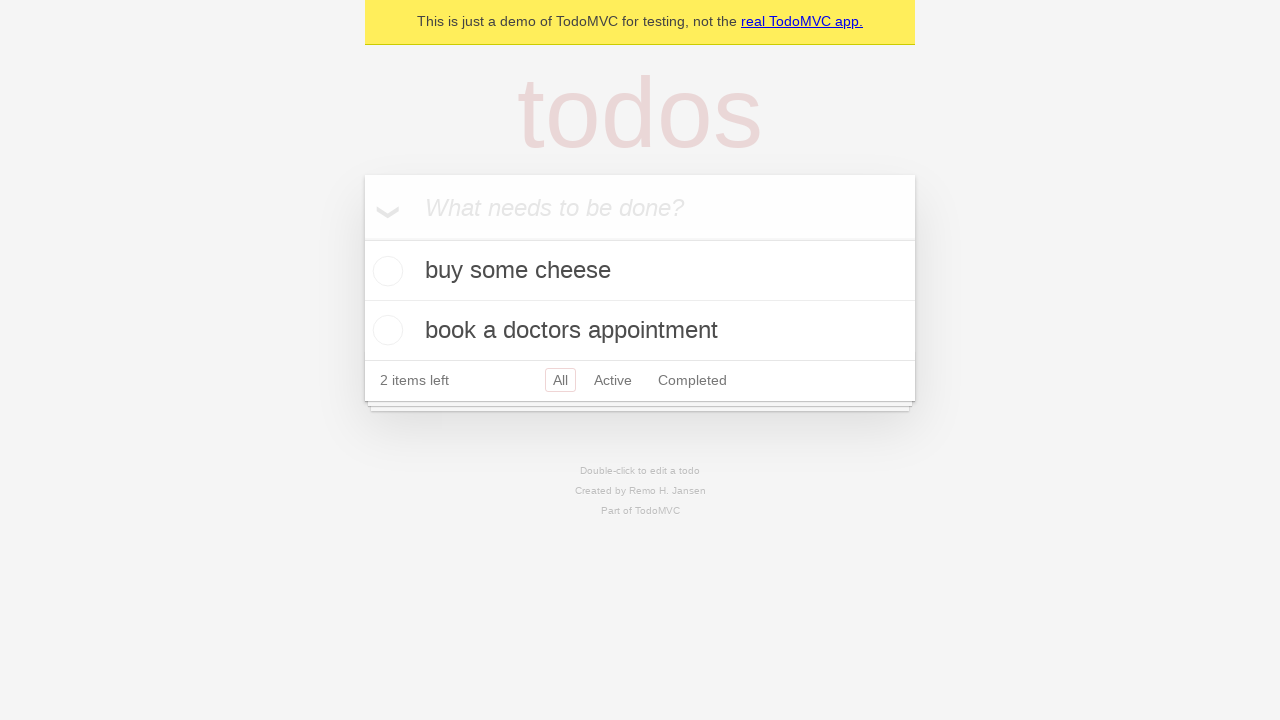